Tests e-commerce functionality by browsing to laptops category, adding a MacBook Air to cart, and verifying the cart contents

Starting URL: https://www.demoblaze.com/

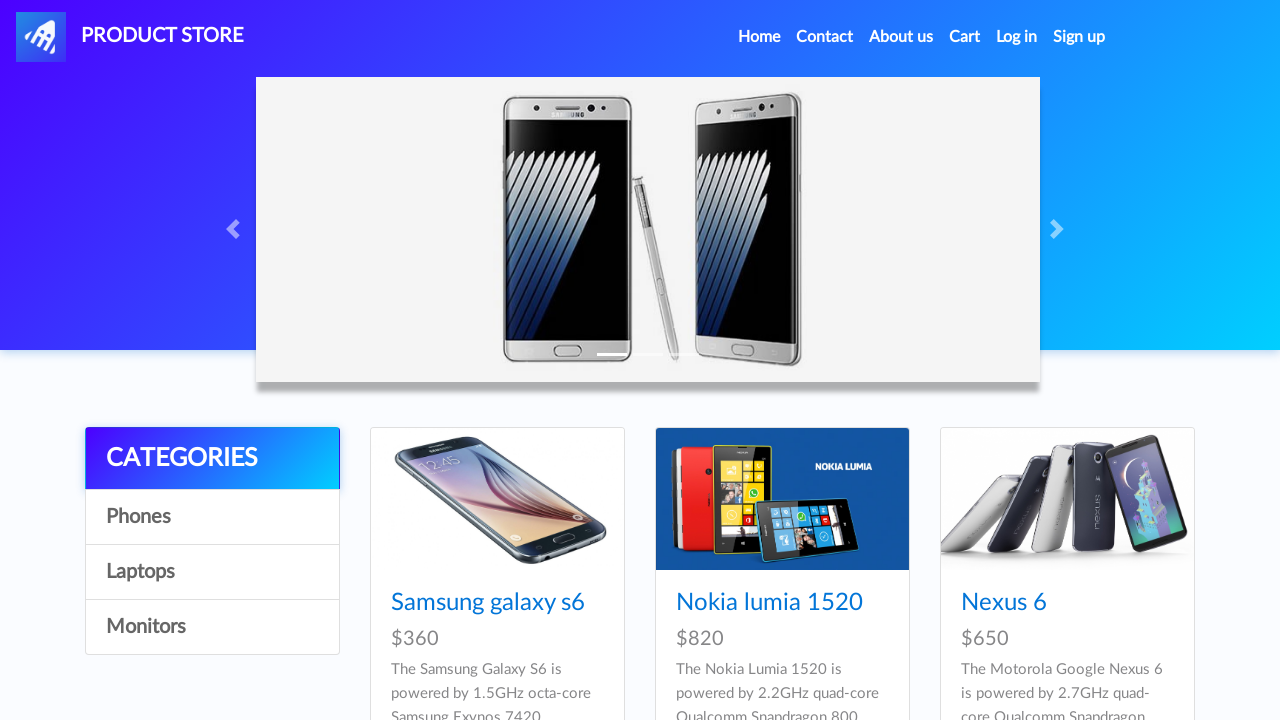

Clicked on Laptops category at (212, 572) on a:text('Laptops')
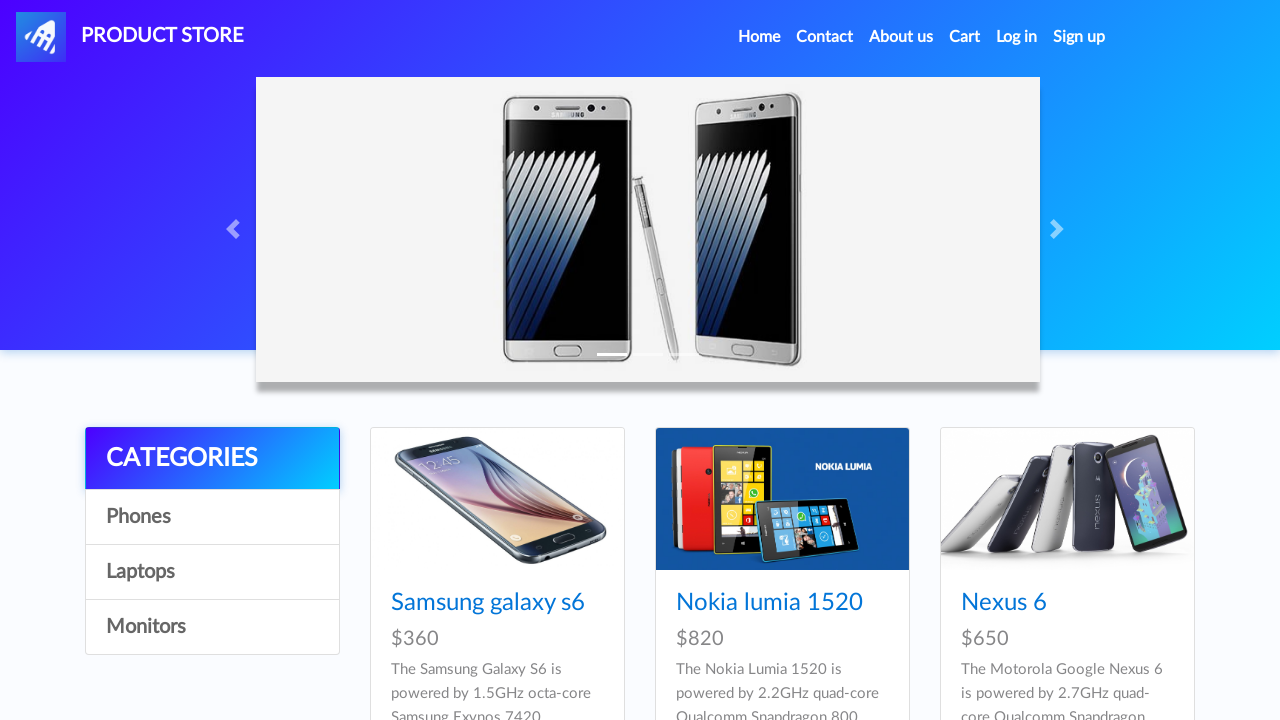

Waited for products to load
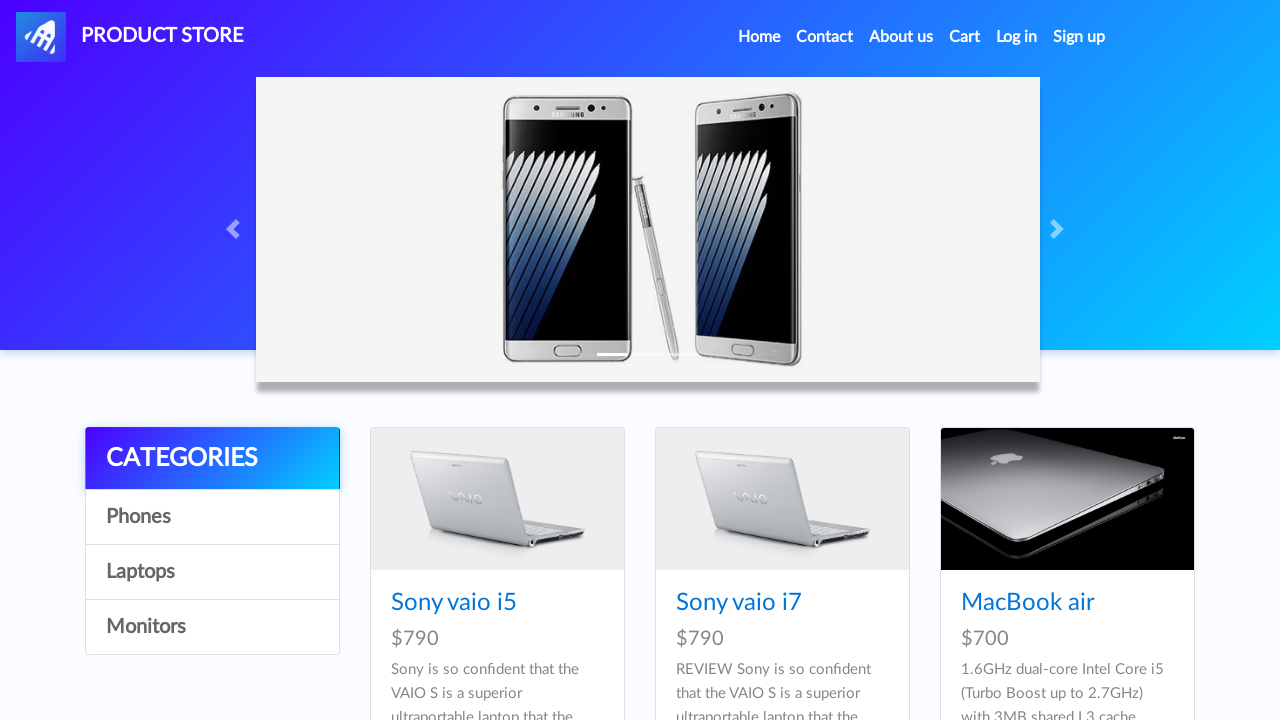

Clicked on MacBook Air product at (1028, 603) on a:text('MacBook air')
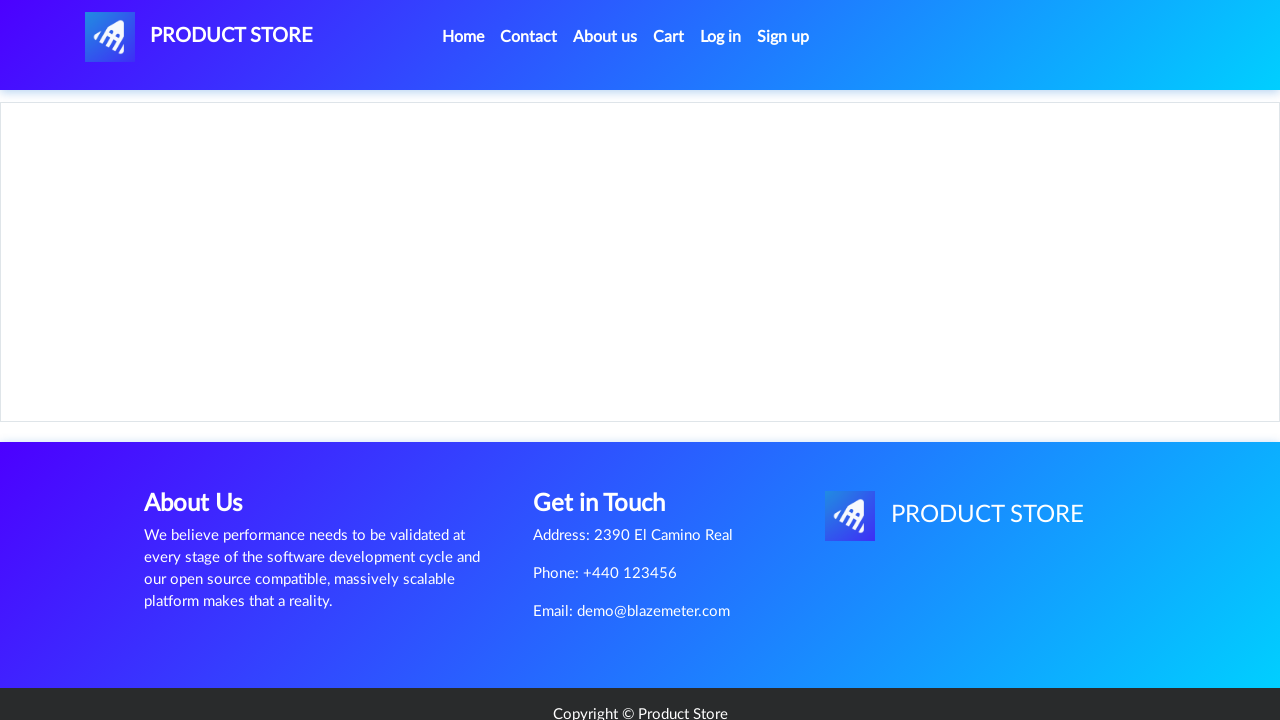

Waited for product page to load
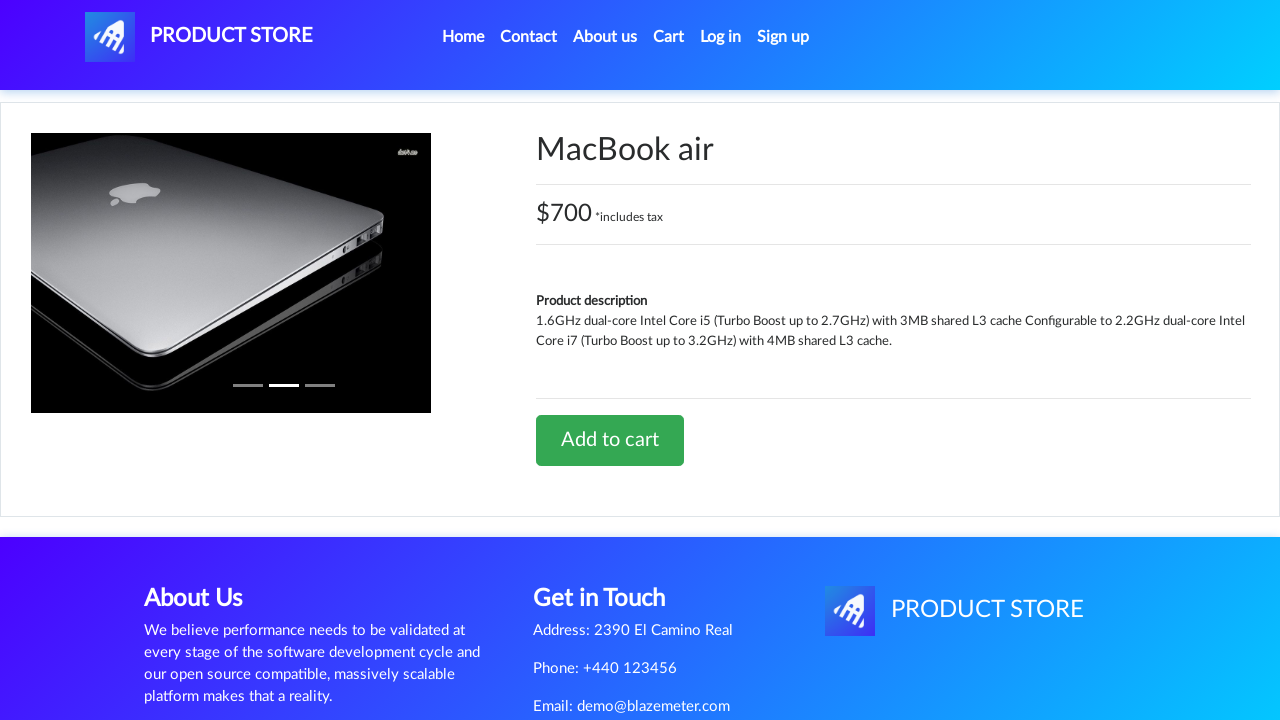

Clicked 'Add to cart' button at (610, 440) on a:text('Add to cart')
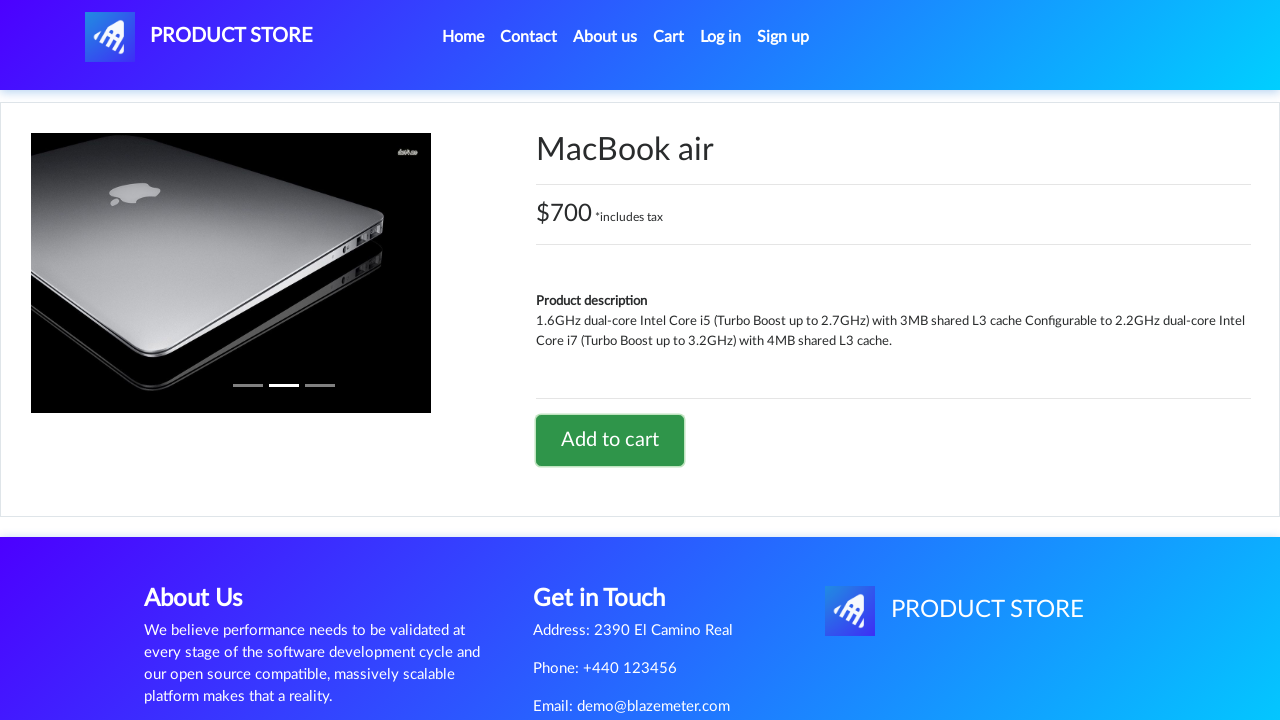

Set up dialog handler to accept alerts
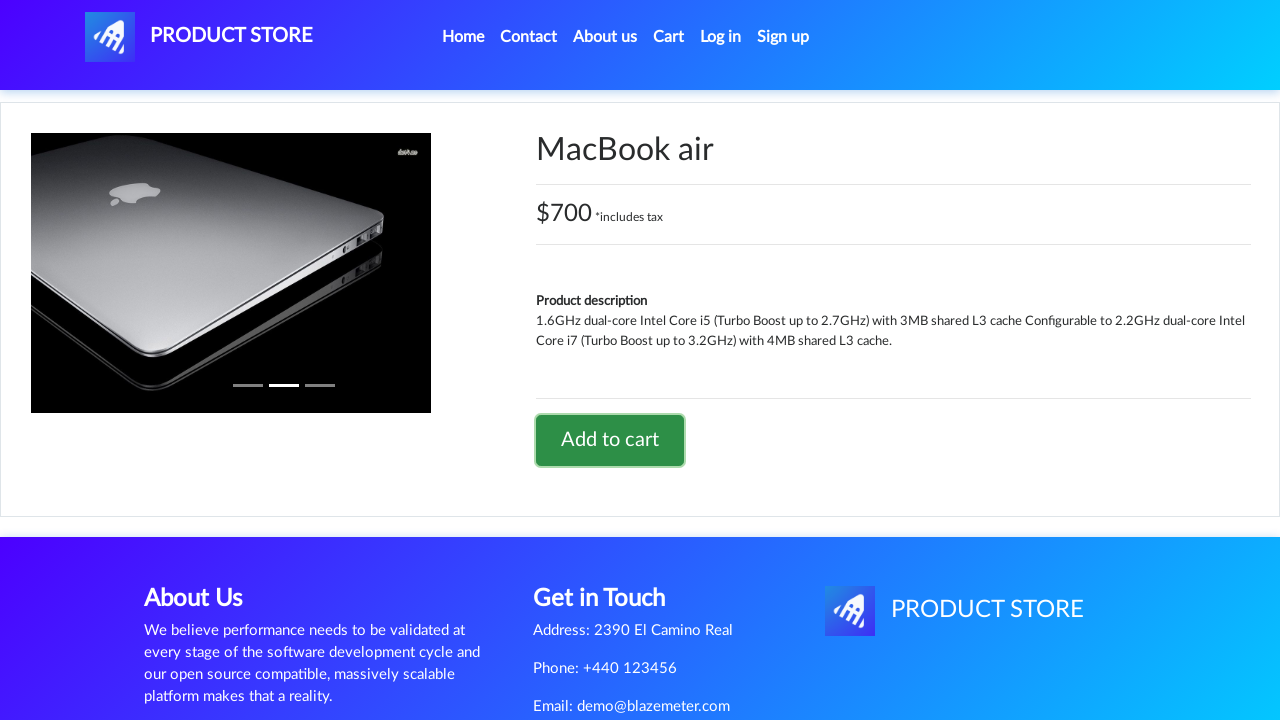

Waited for alert dialog to be processed
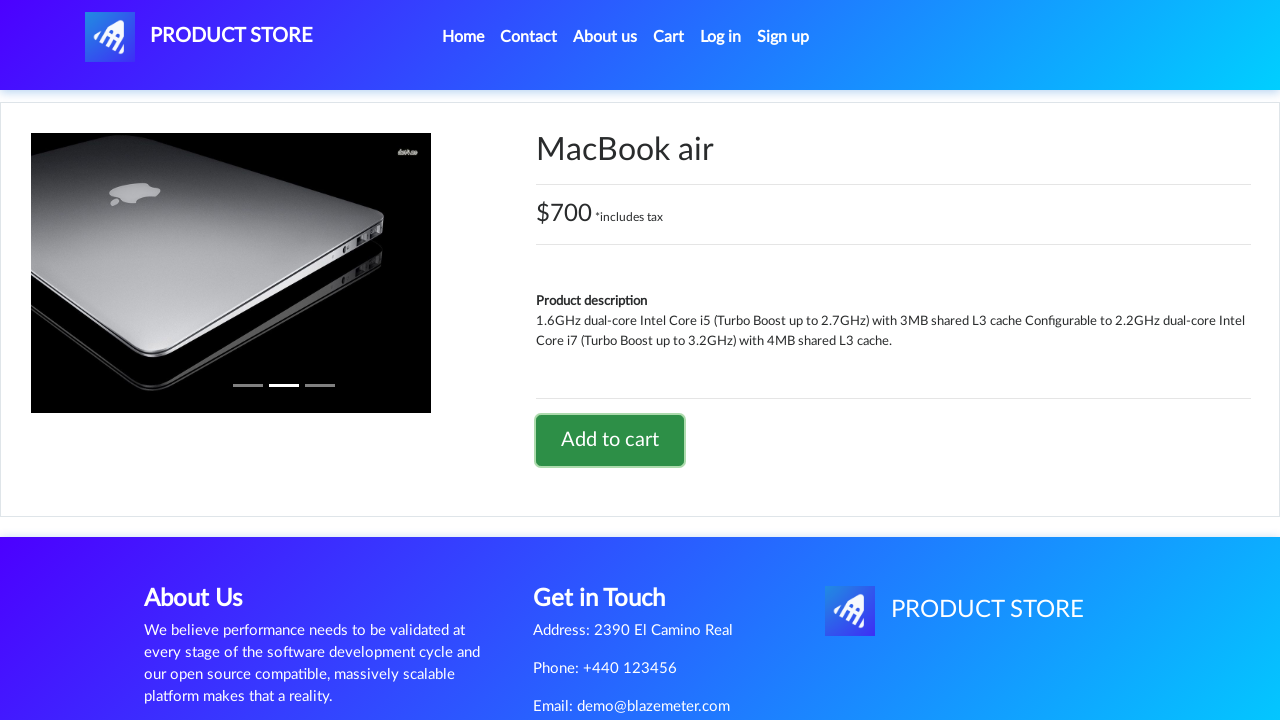

Clicked on Cart navigation link at (669, 37) on a:text('Cart')
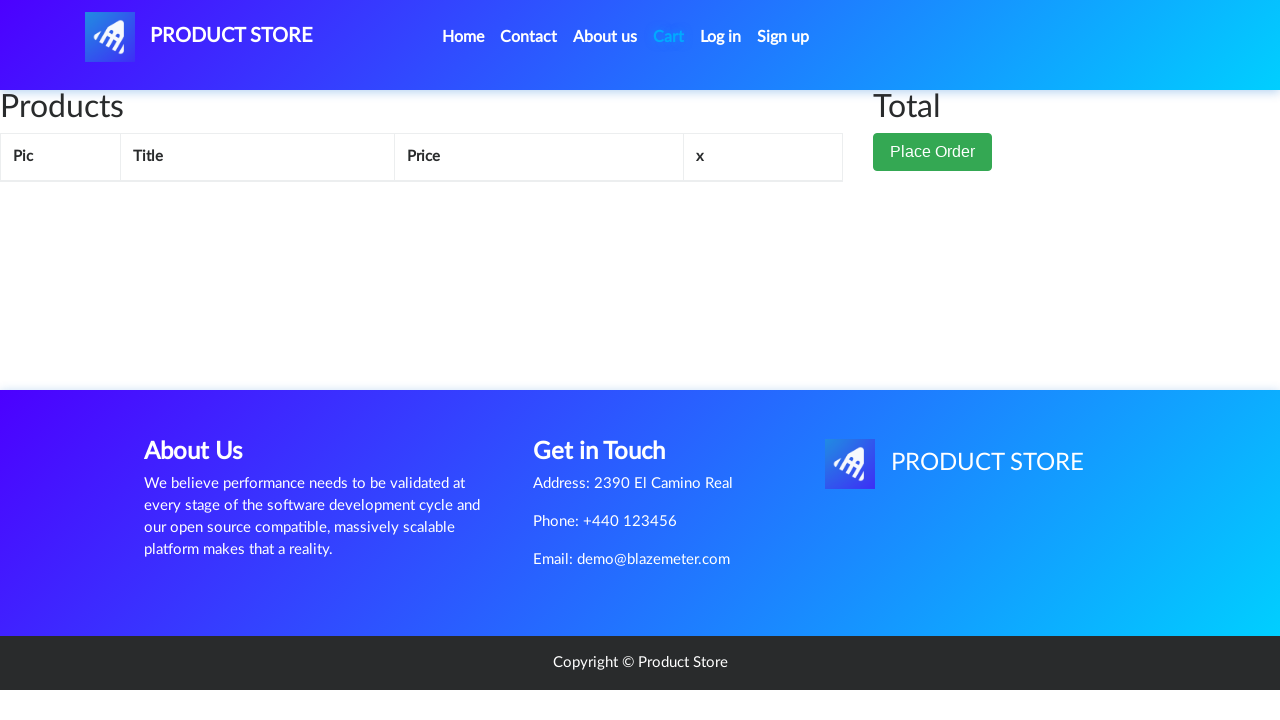

Waited for cart page to fully load
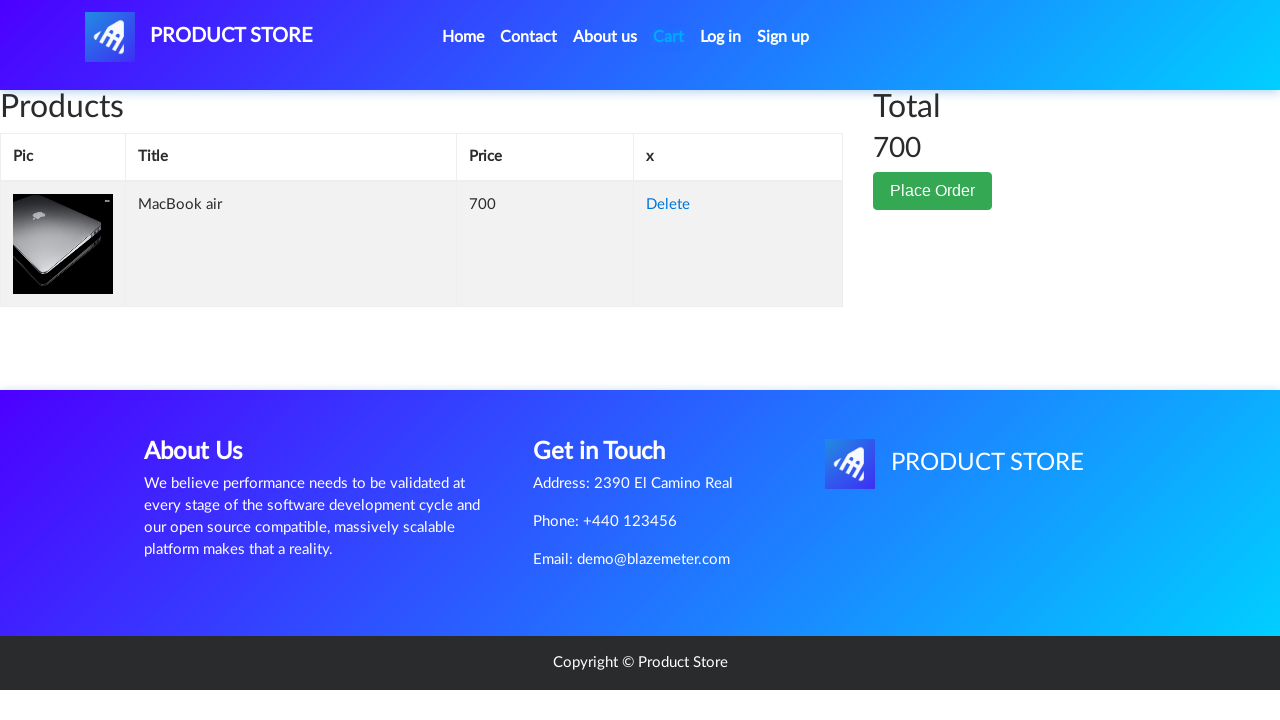

Retrieved product title from cart: MacBook Air
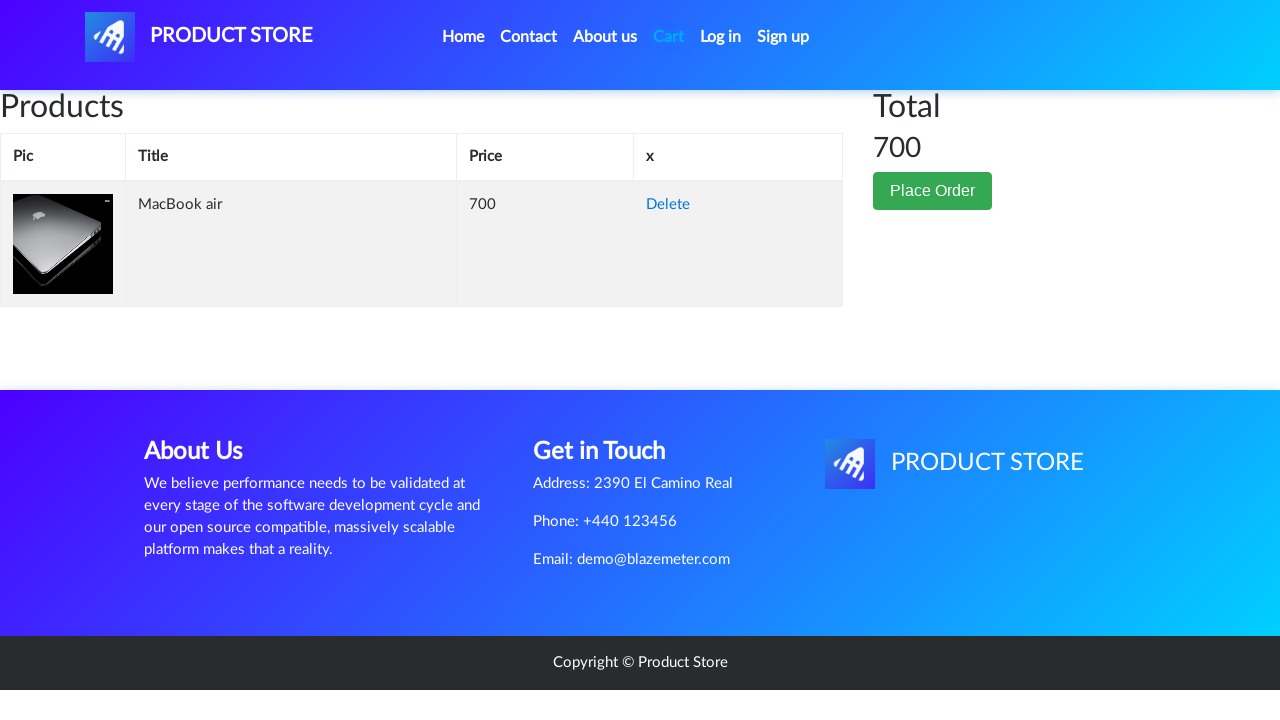

Retrieved product price from cart
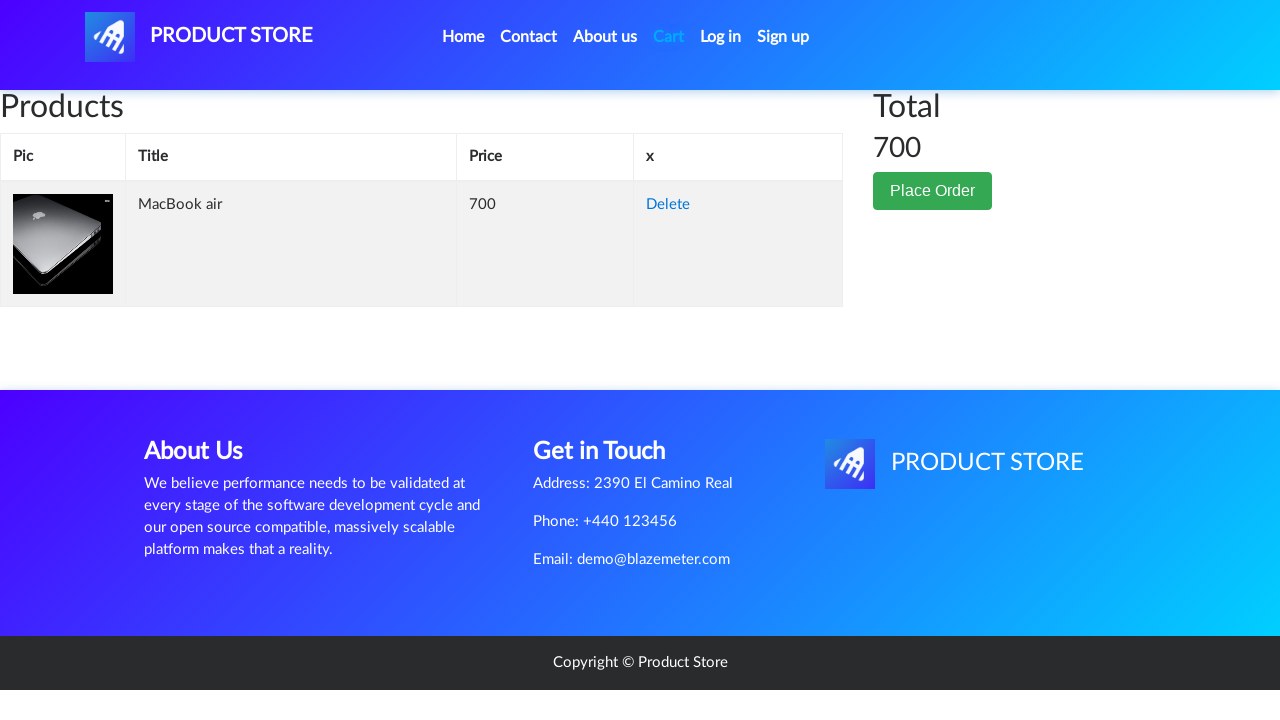

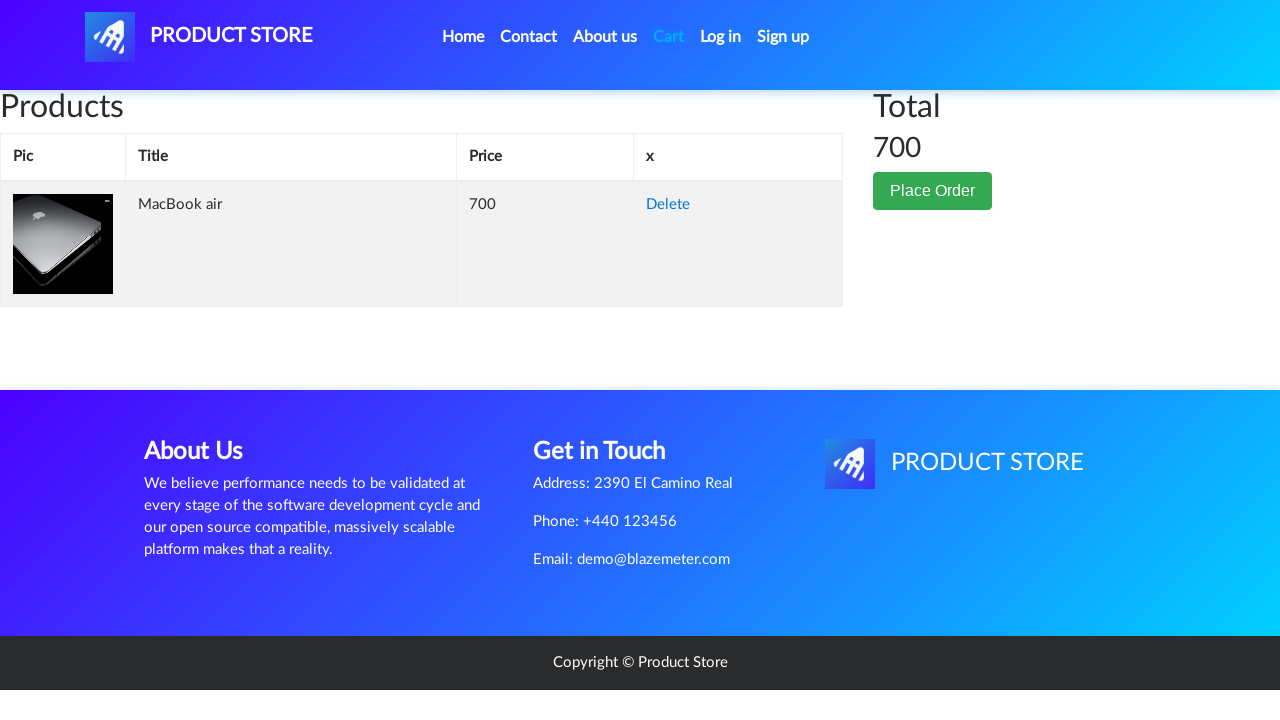